Tests registration form validation by submitting empty form and verifying all required field error messages appear

Starting URL: https://alada.vn/tai-khoan/dang-ky.html

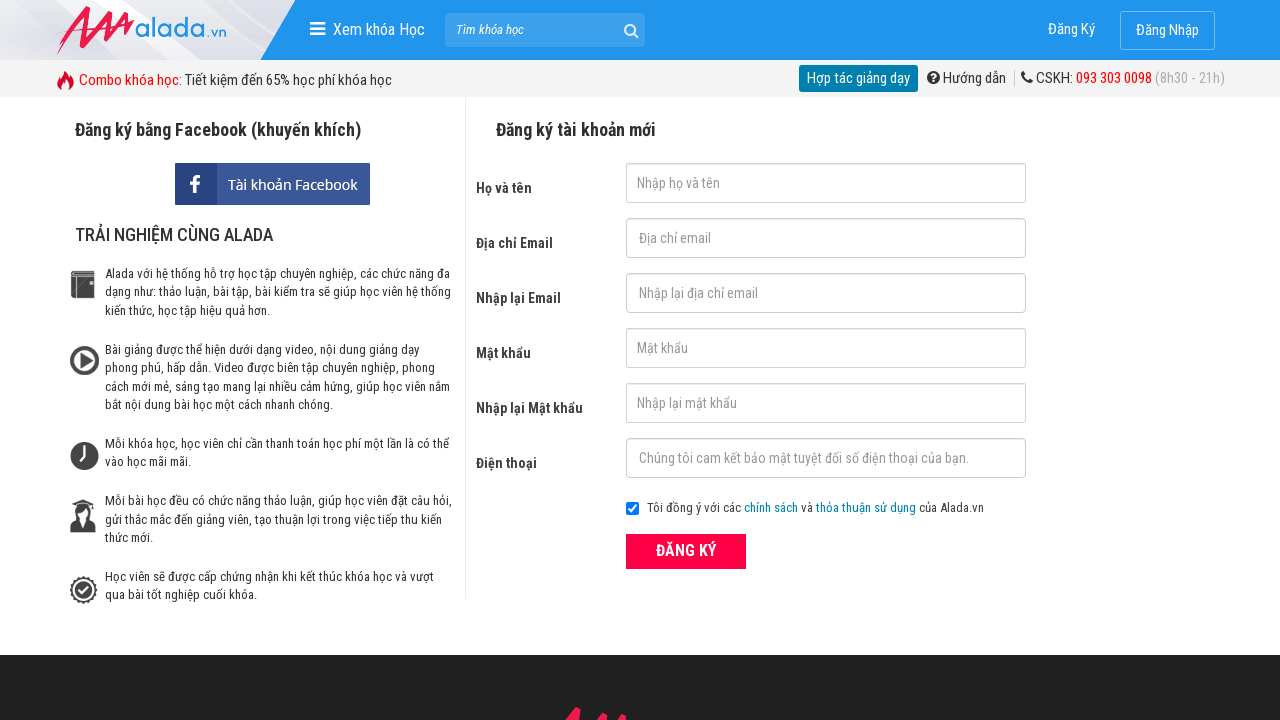

Clicked submit button without filling any fields at (686, 551) on button[type='submit']
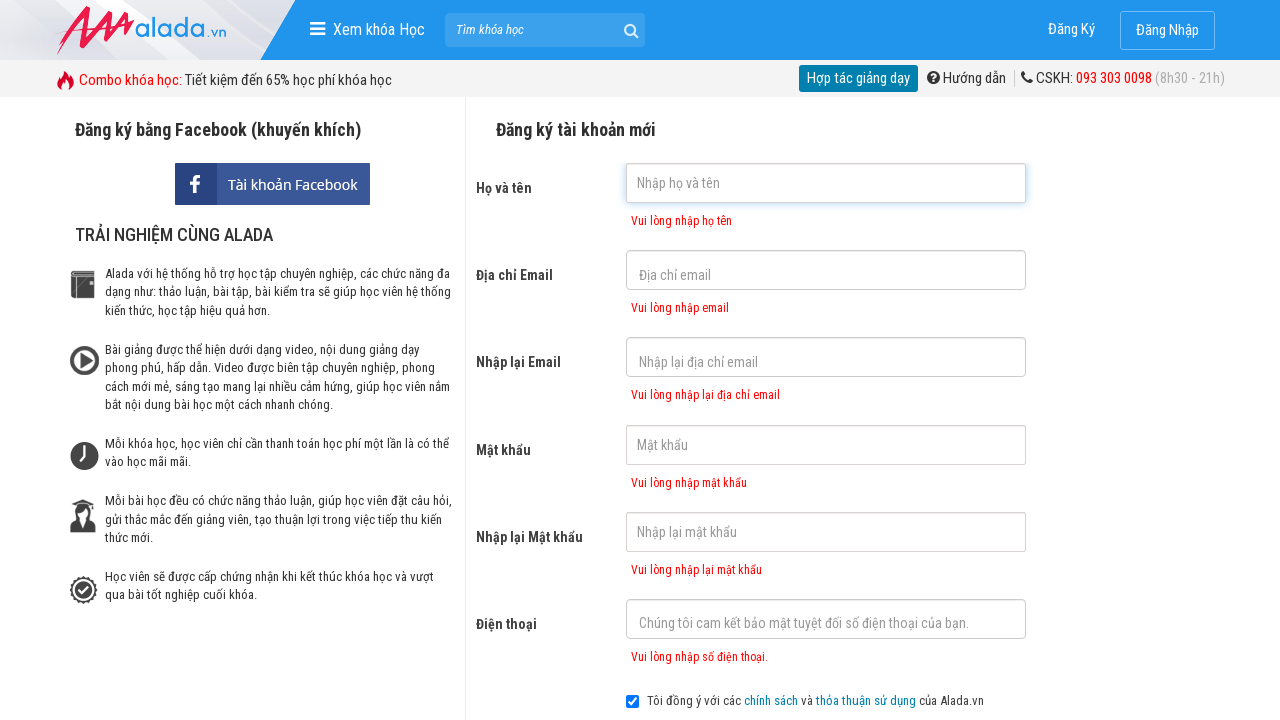

First name error message appeared
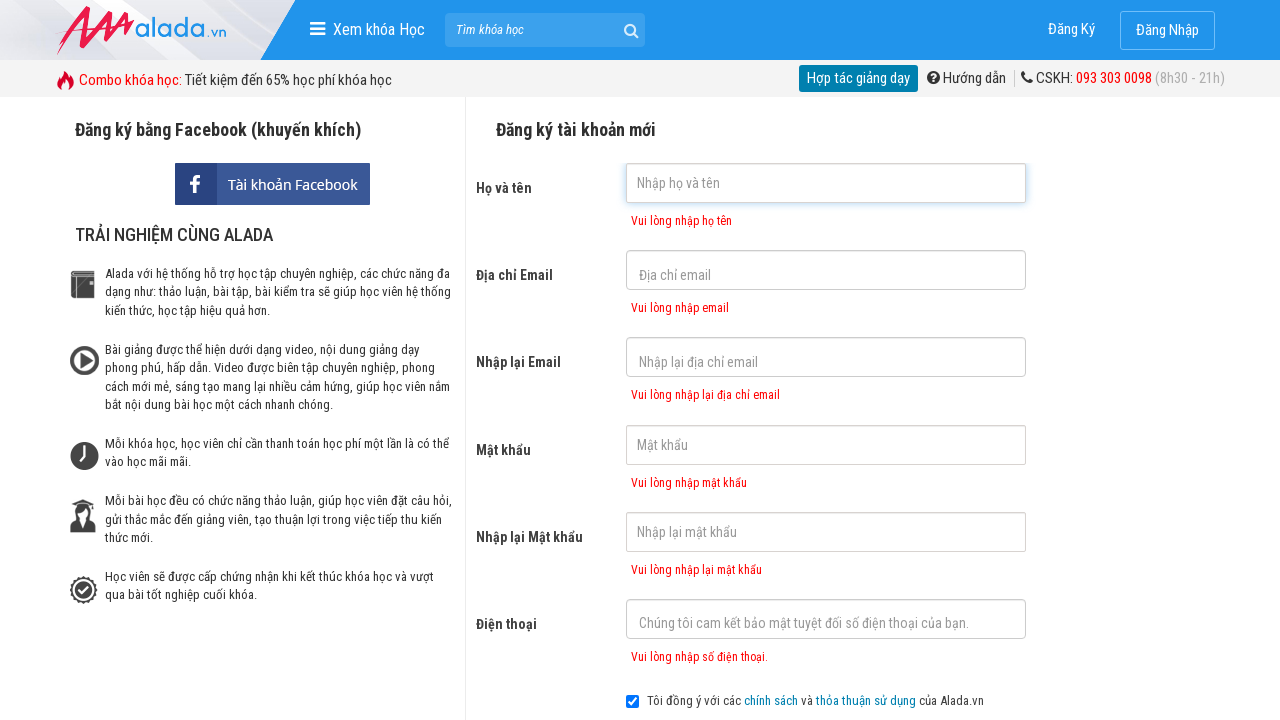

Email error message appeared
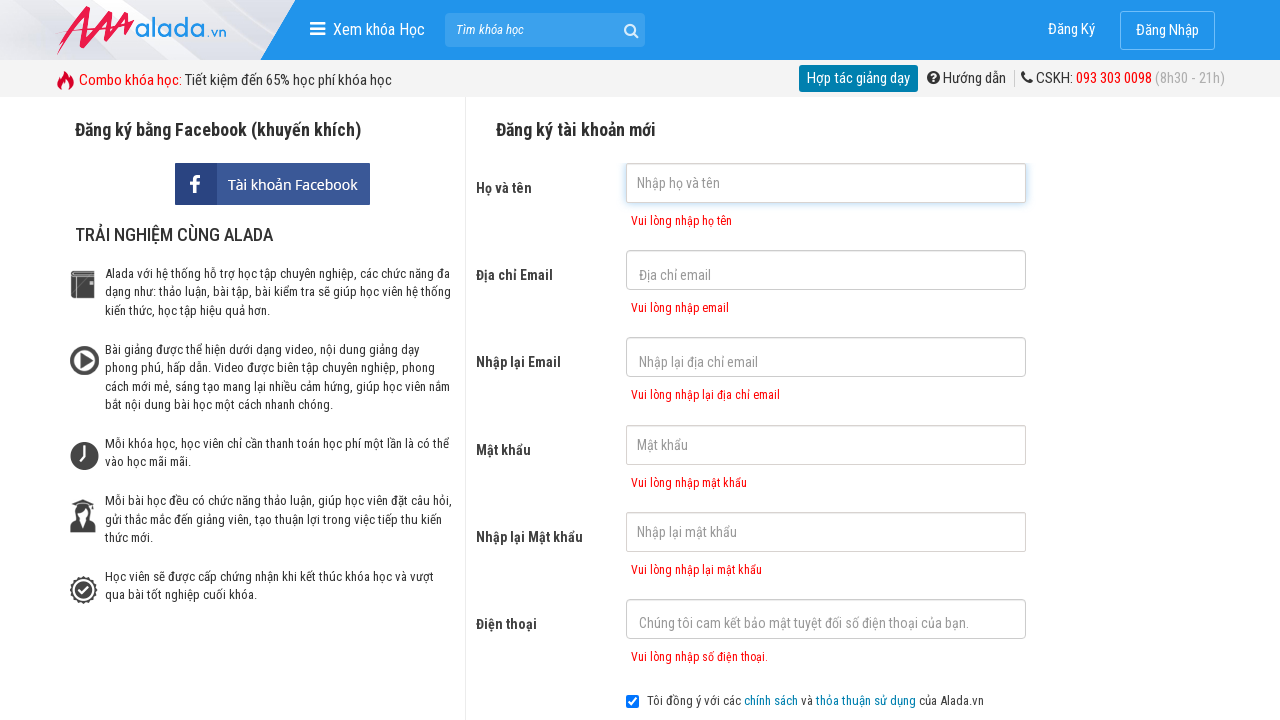

Confirm email error message appeared
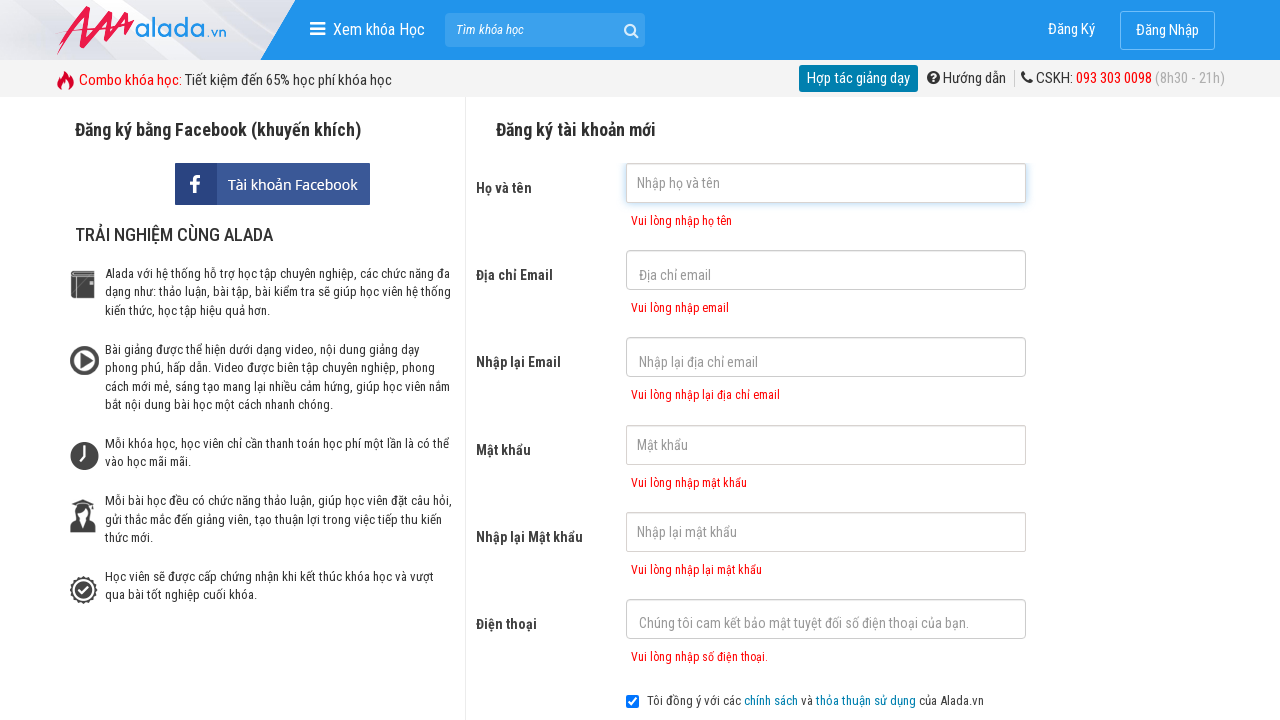

Password error message appeared
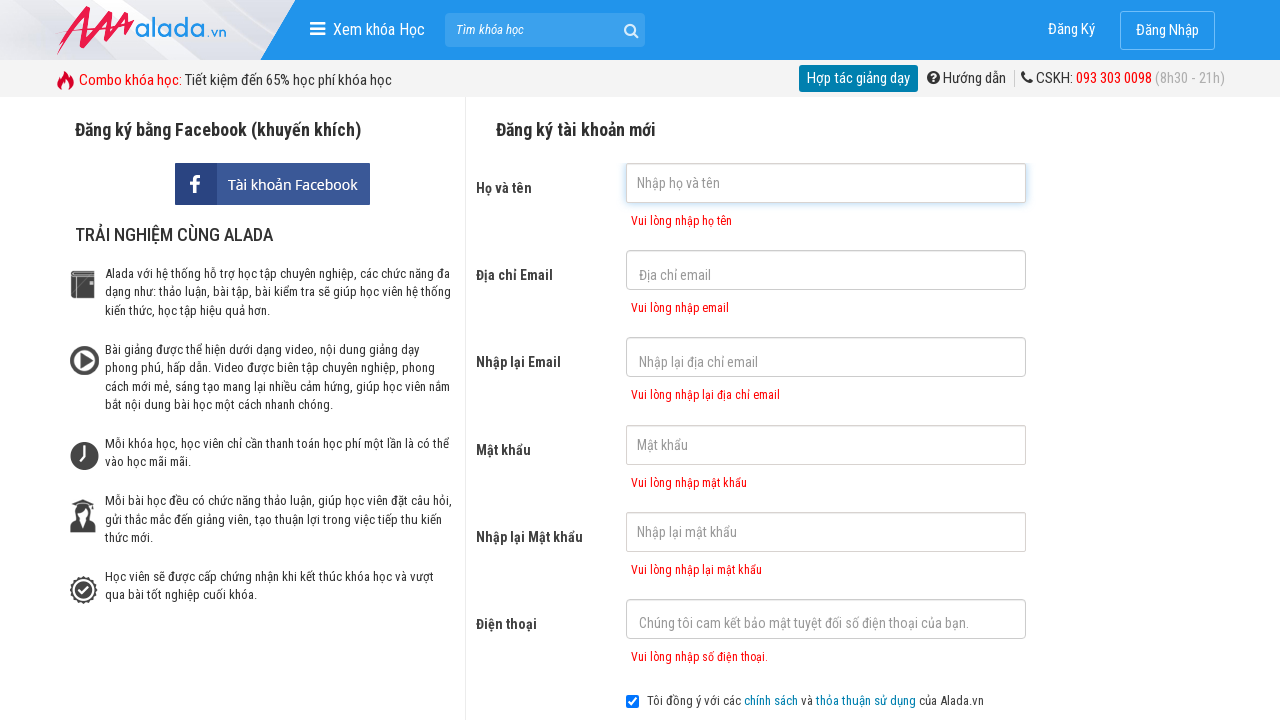

Confirm password error message appeared
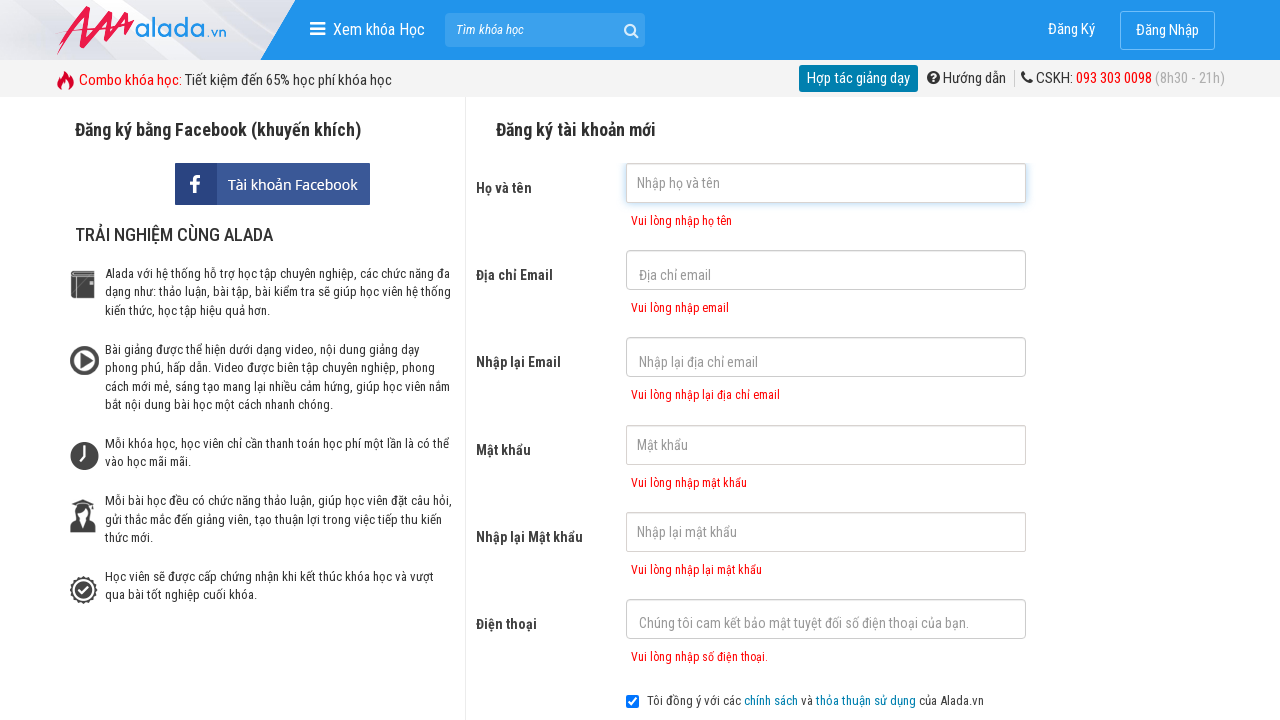

Phone number error message appeared
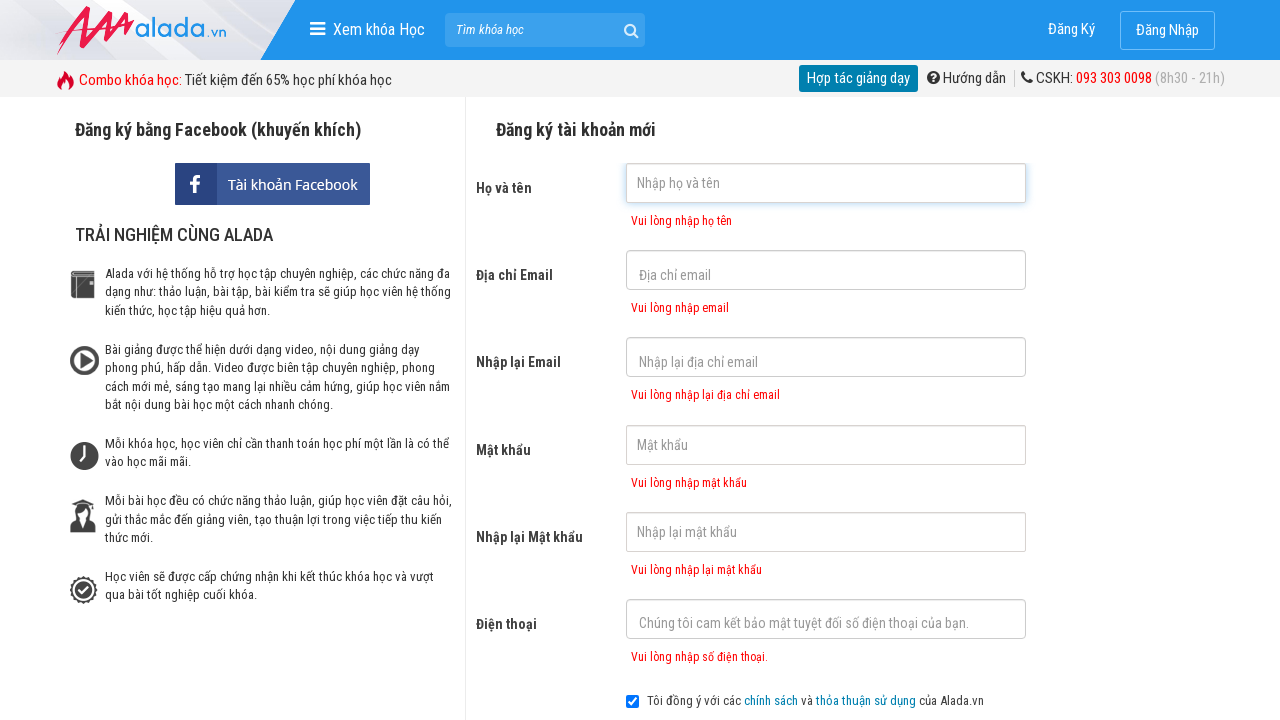

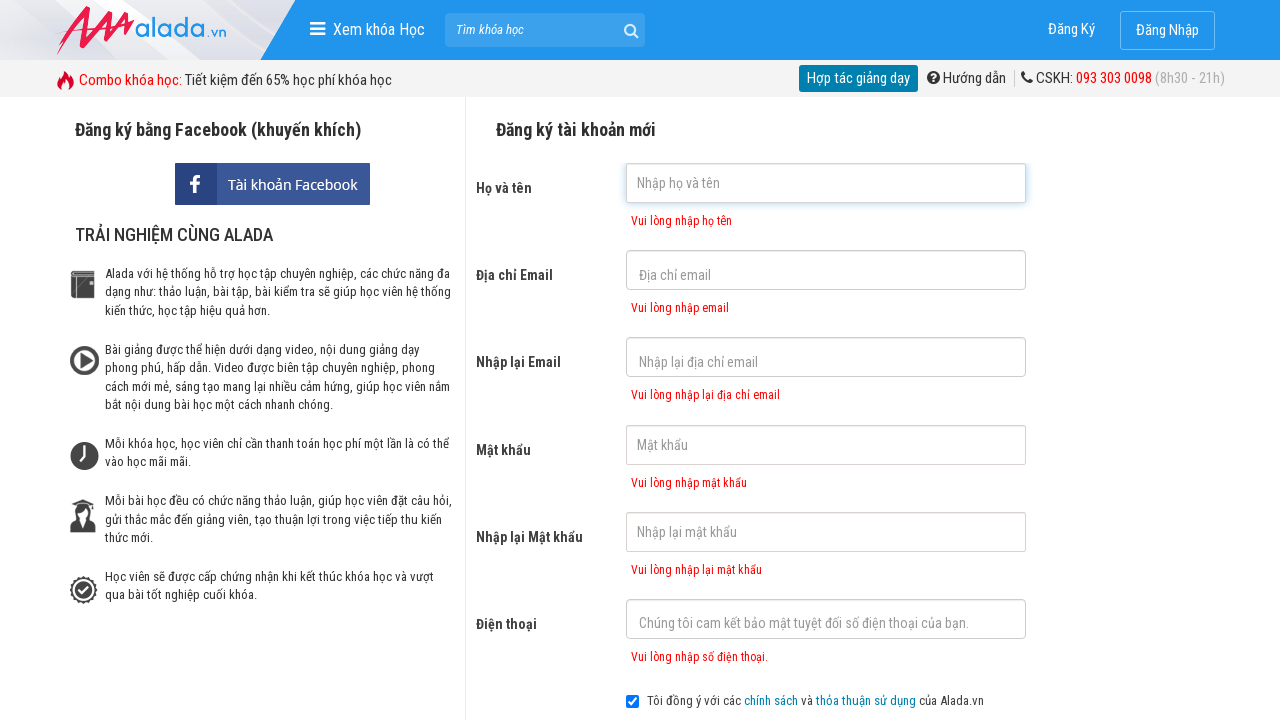